Tests that an error message appears when trying to save an empty name field

Starting URL: https://devmountain-qa.github.io/employee-manager/1.2_Version/index.html

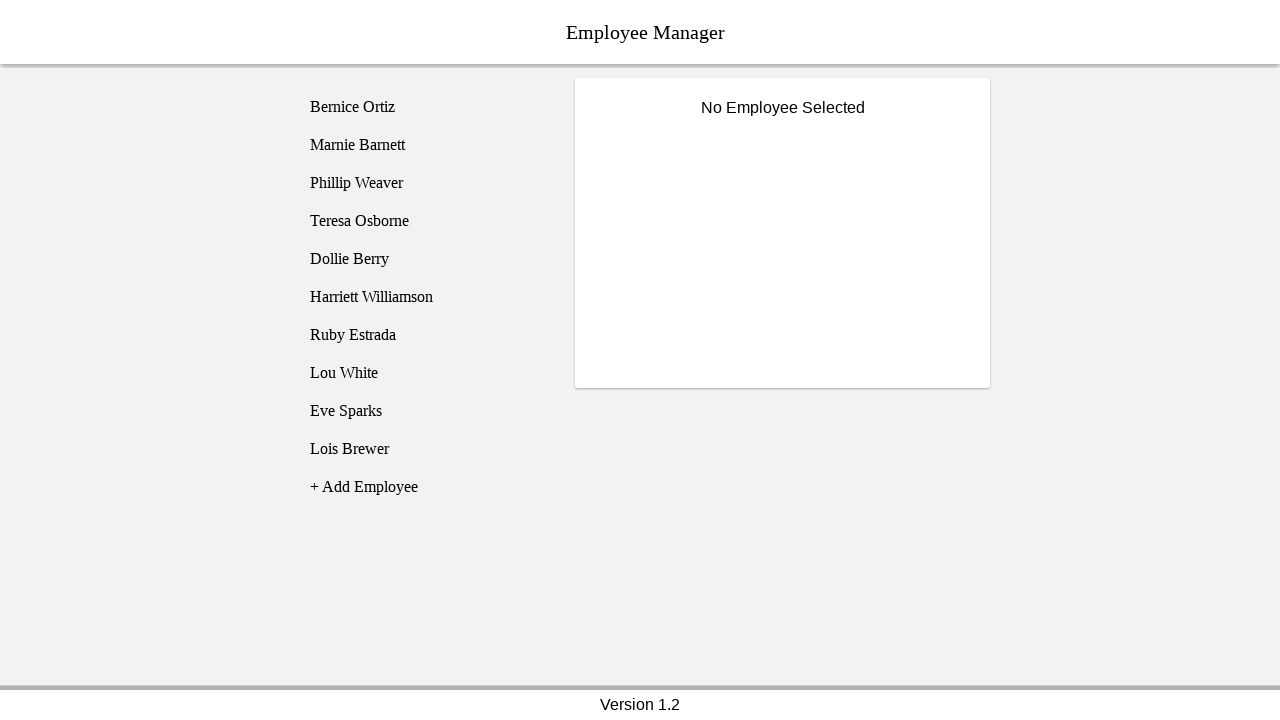

Clicked on Bernice Ortiz employee at (425, 107) on [name='employee1']
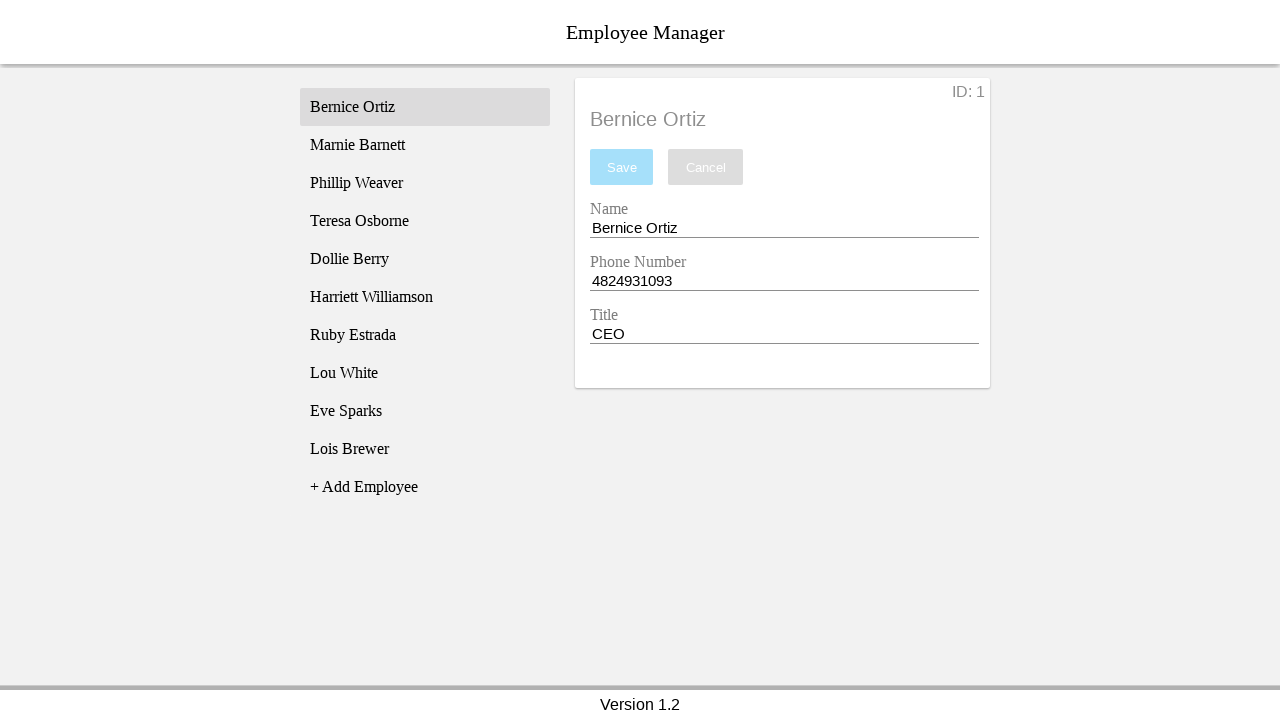

Name entry field became visible
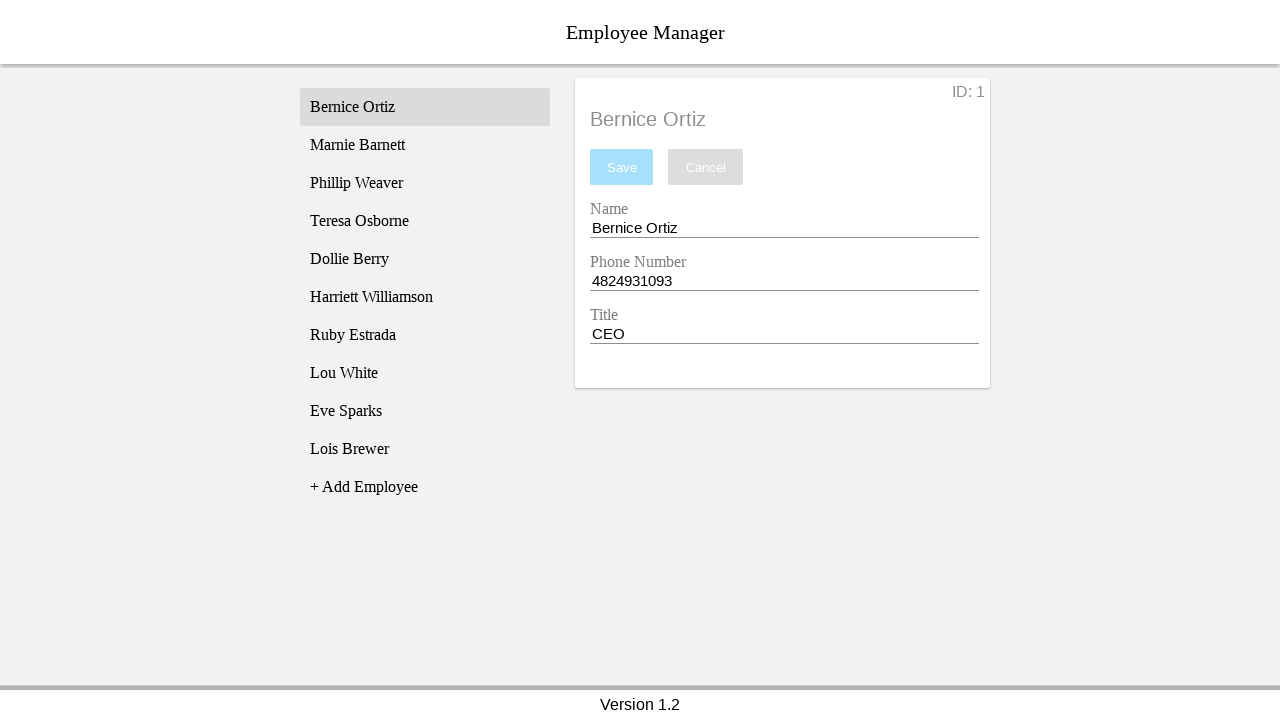

Cleared name entry field on [name='nameEntry']
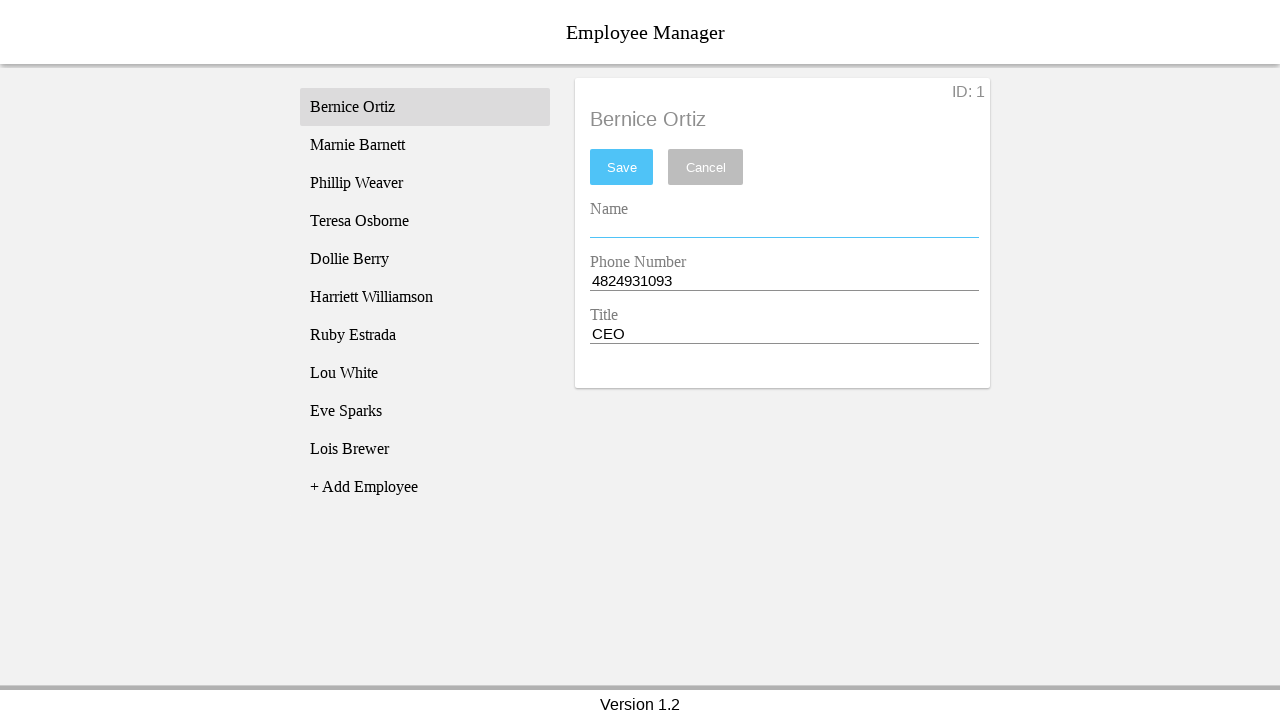

Pressed Space key in name field on [name='nameEntry']
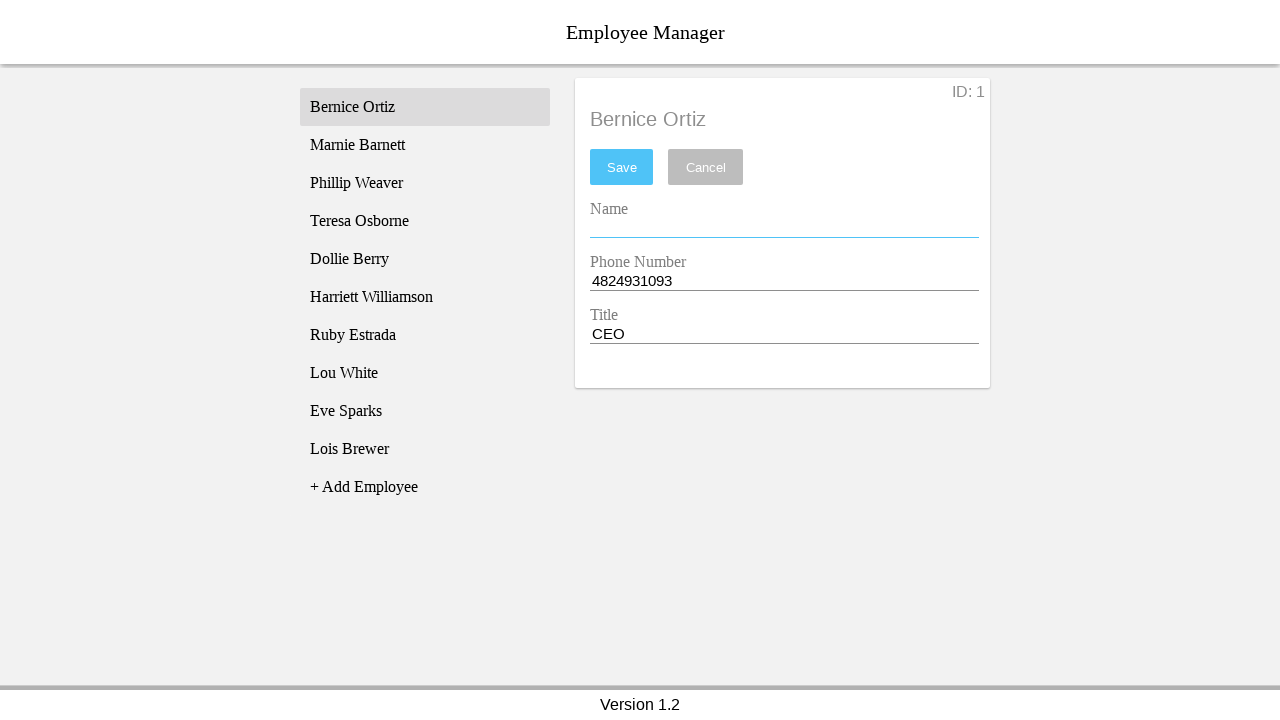

Pressed Backspace to ensure field is empty on [name='nameEntry']
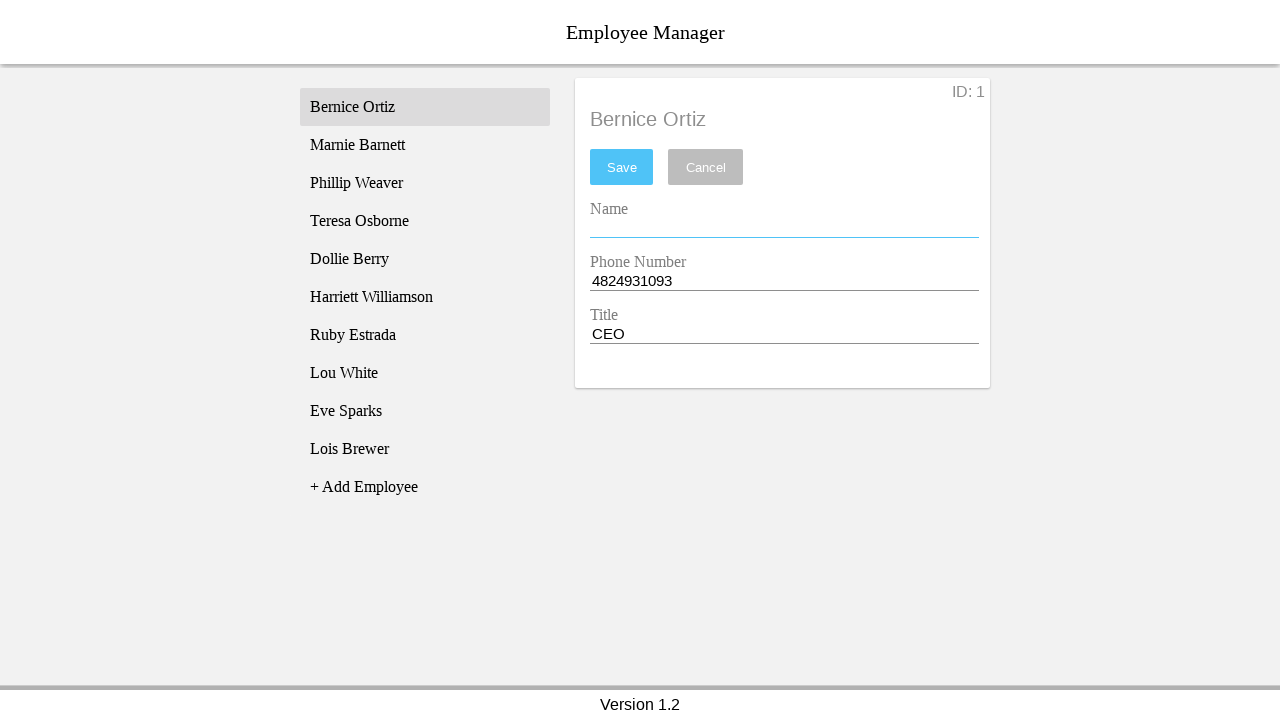

Clicked save button with empty name field at (622, 167) on #saveBtn
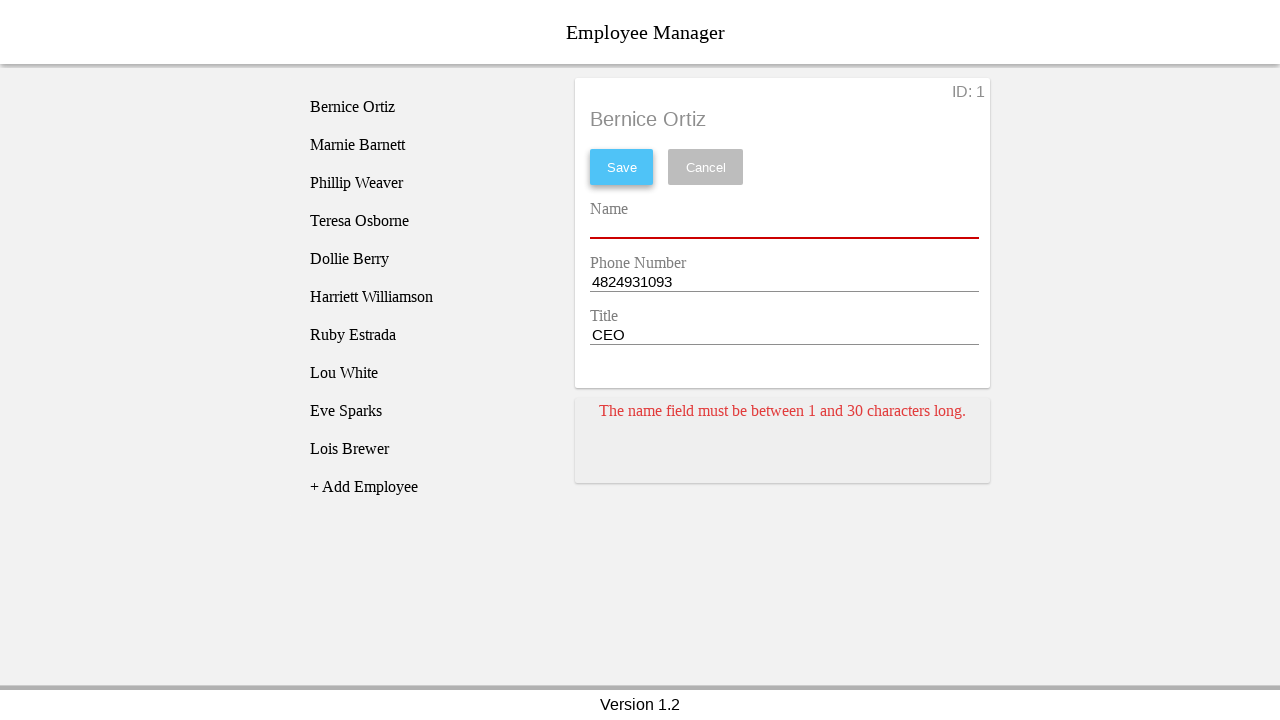

Error message card appeared confirming validation error
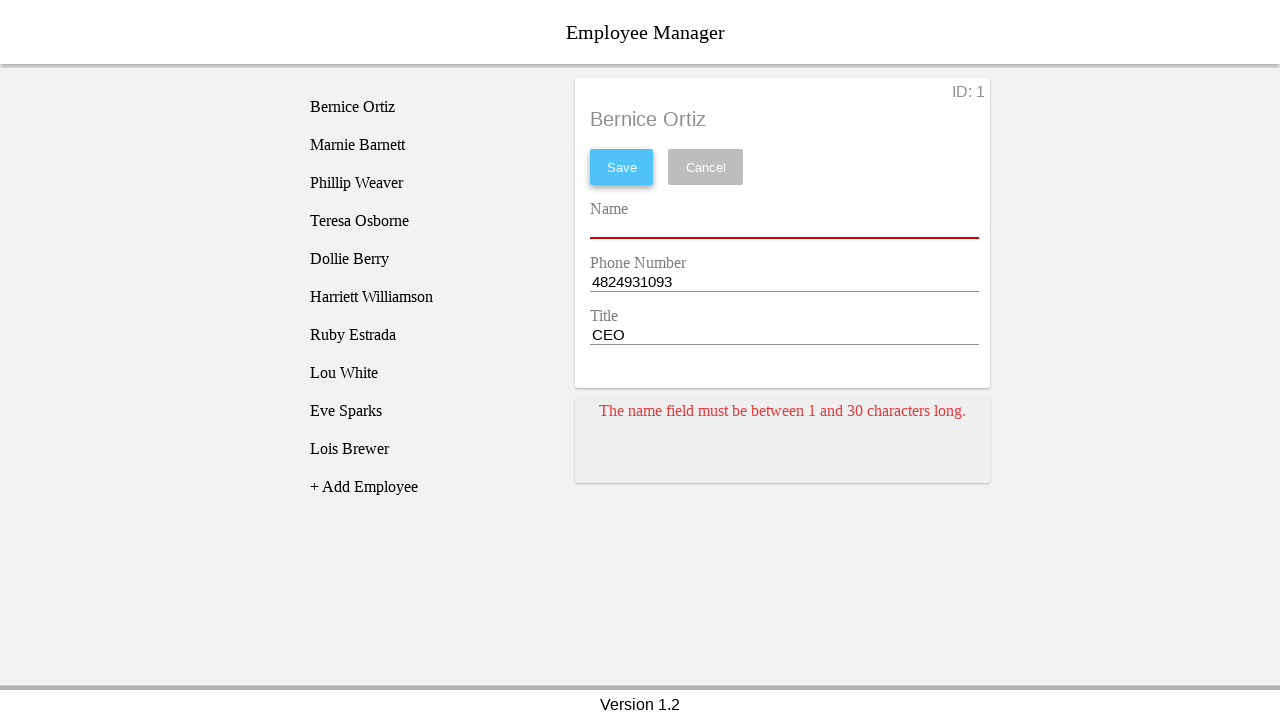

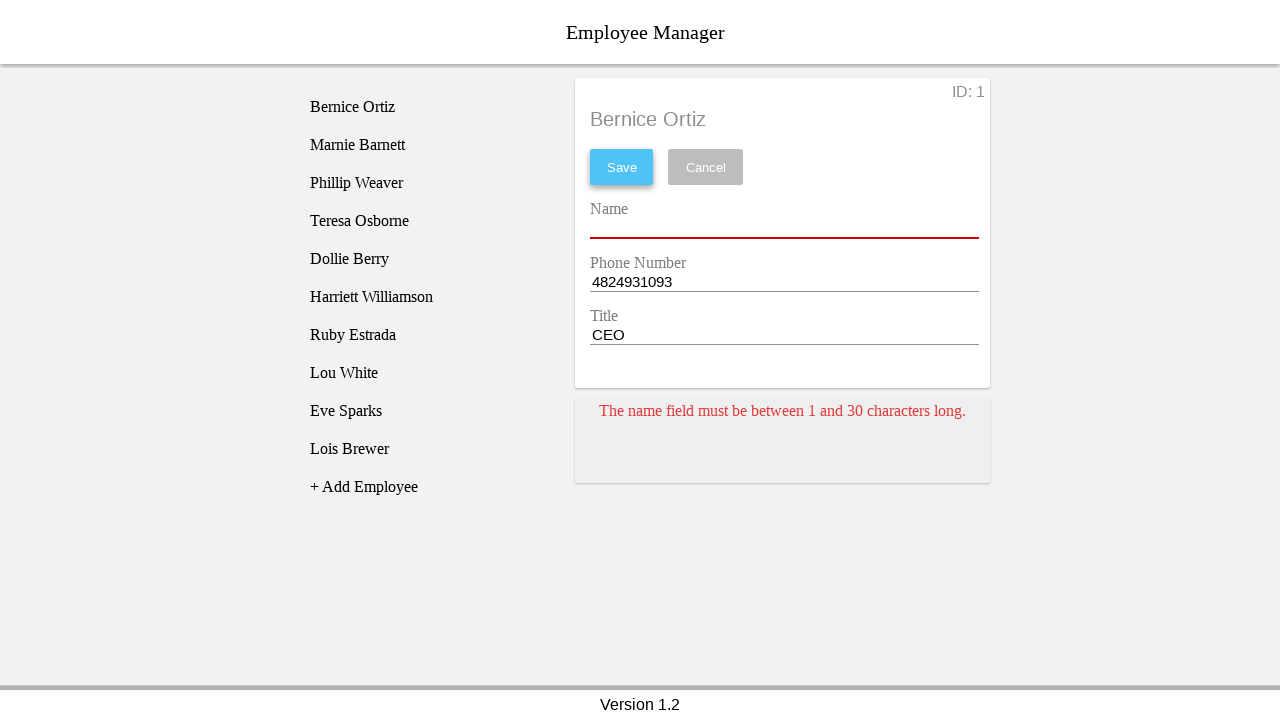